Tests dynamic loading functionality by clicking a button and waiting for hidden content to become visible

Starting URL: https://the-internet.herokuapp.com/dynamic_loading/1

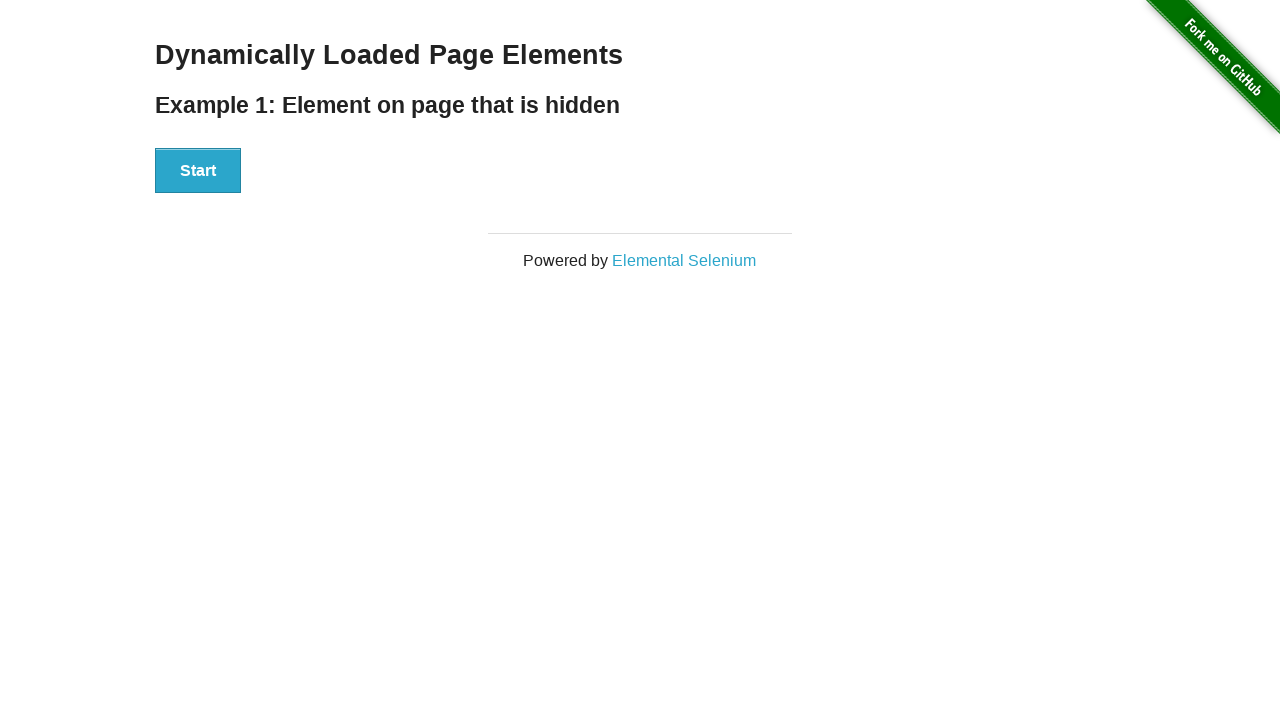

Clicked the start button to trigger dynamic loading at (198, 171) on #start button
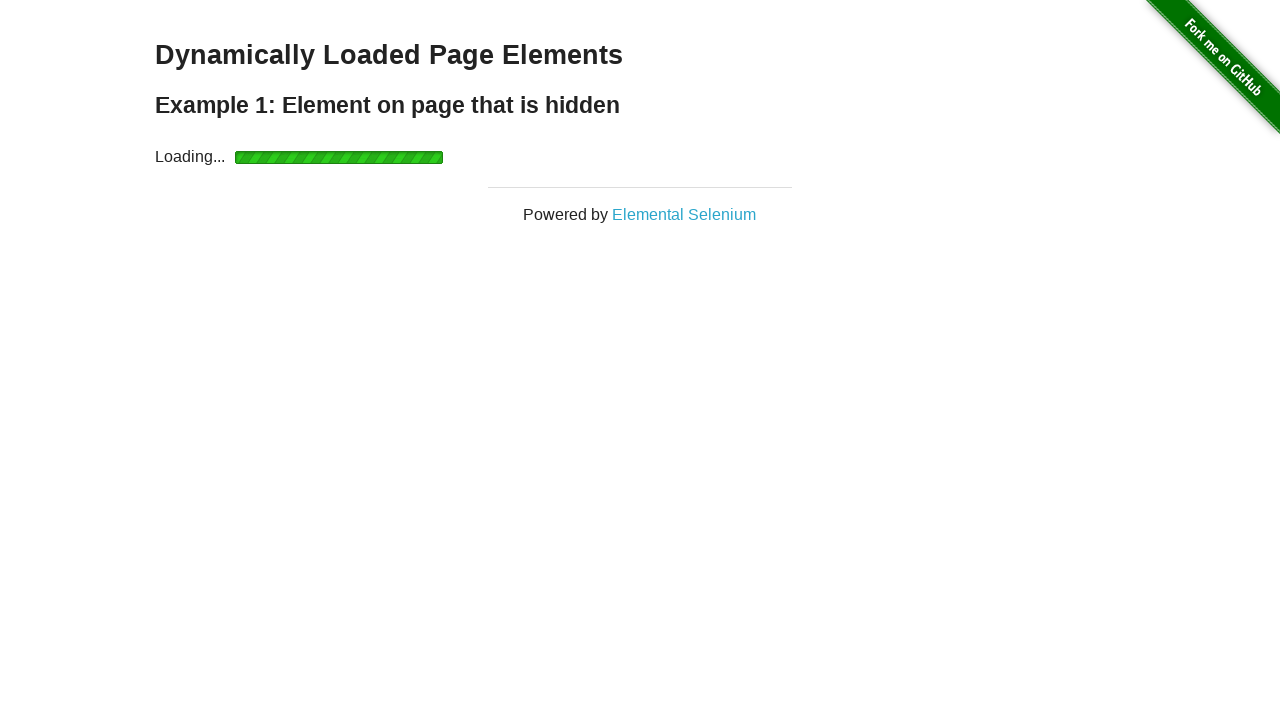

Waited for dynamically loaded content (#finish h4) to become visible
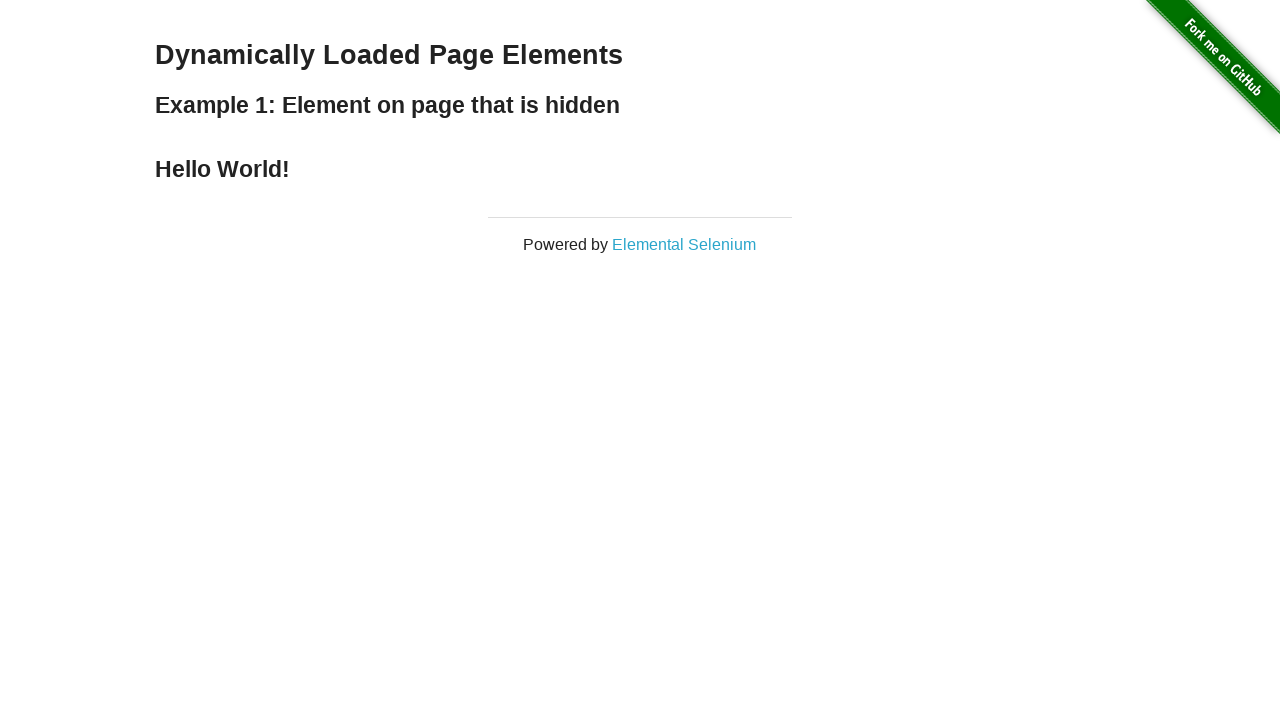

Verified that the loaded element (#finish h4) is now displayed
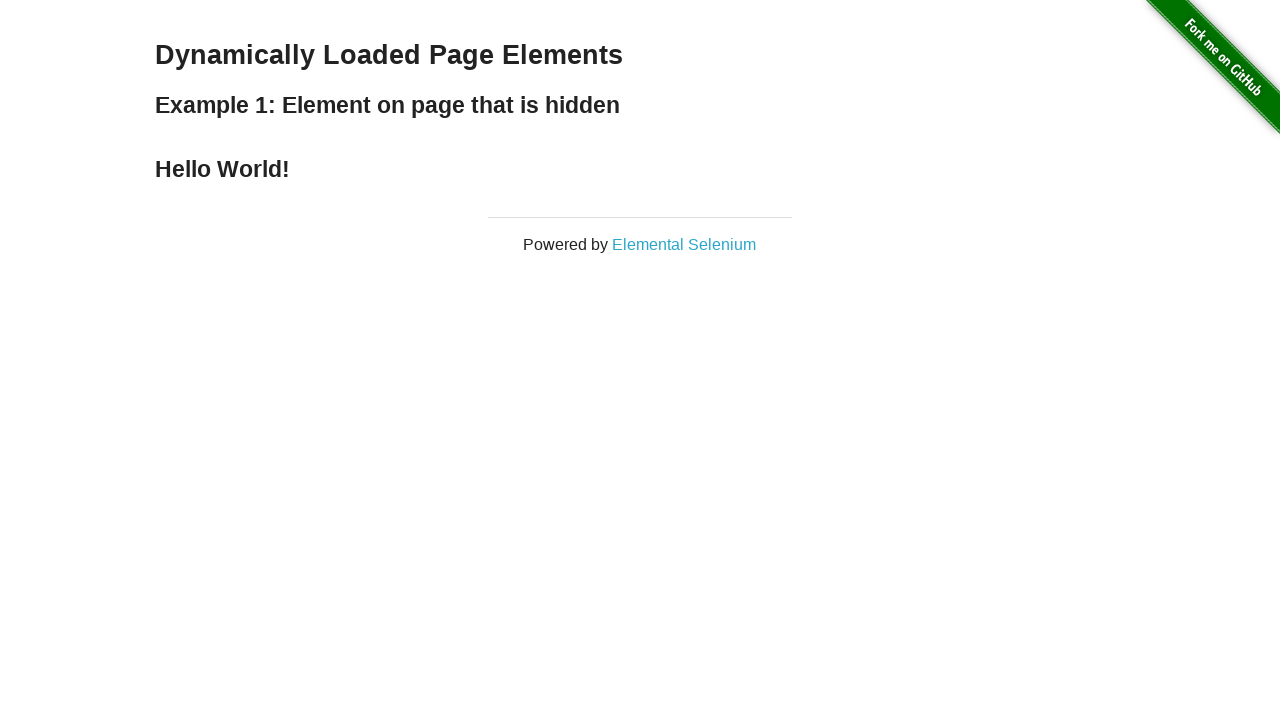

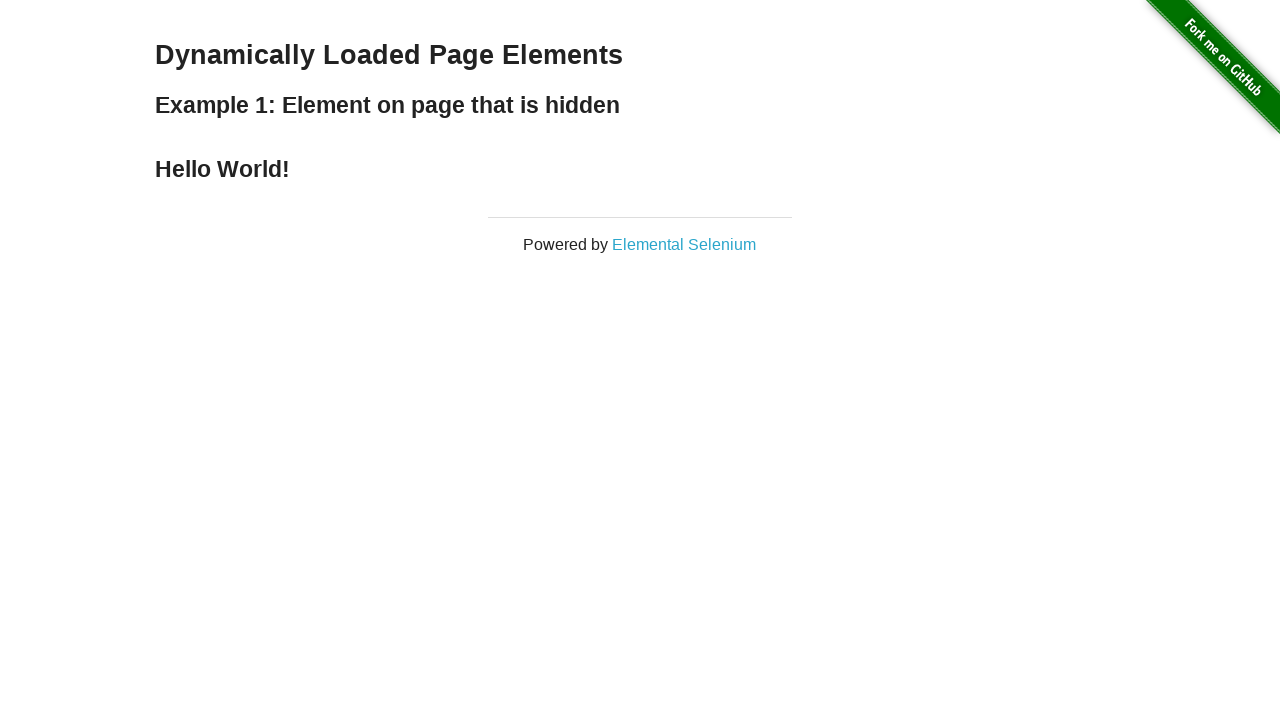